Tests navigation to status codes page and clicking on the 200 status code link

Starting URL: https://the-internet.herokuapp.com/

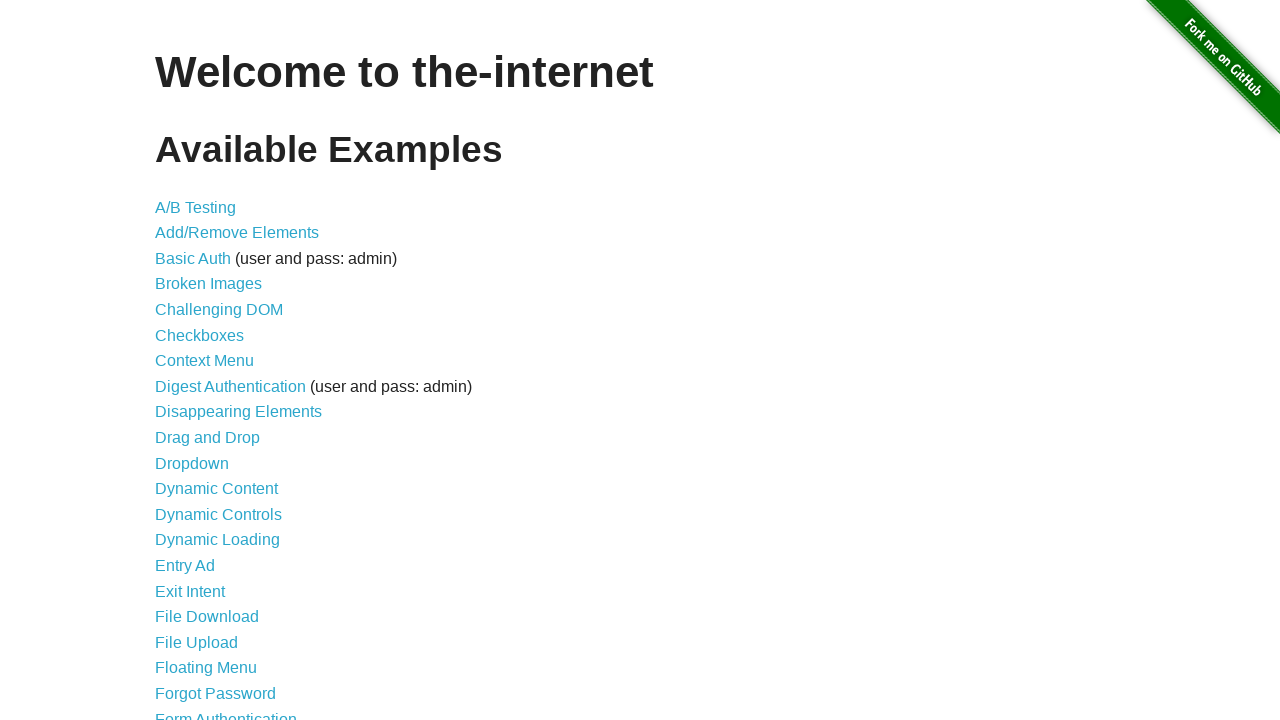

Clicked on status codes link at (203, 600) on xpath=//a[@href='/status_codes']
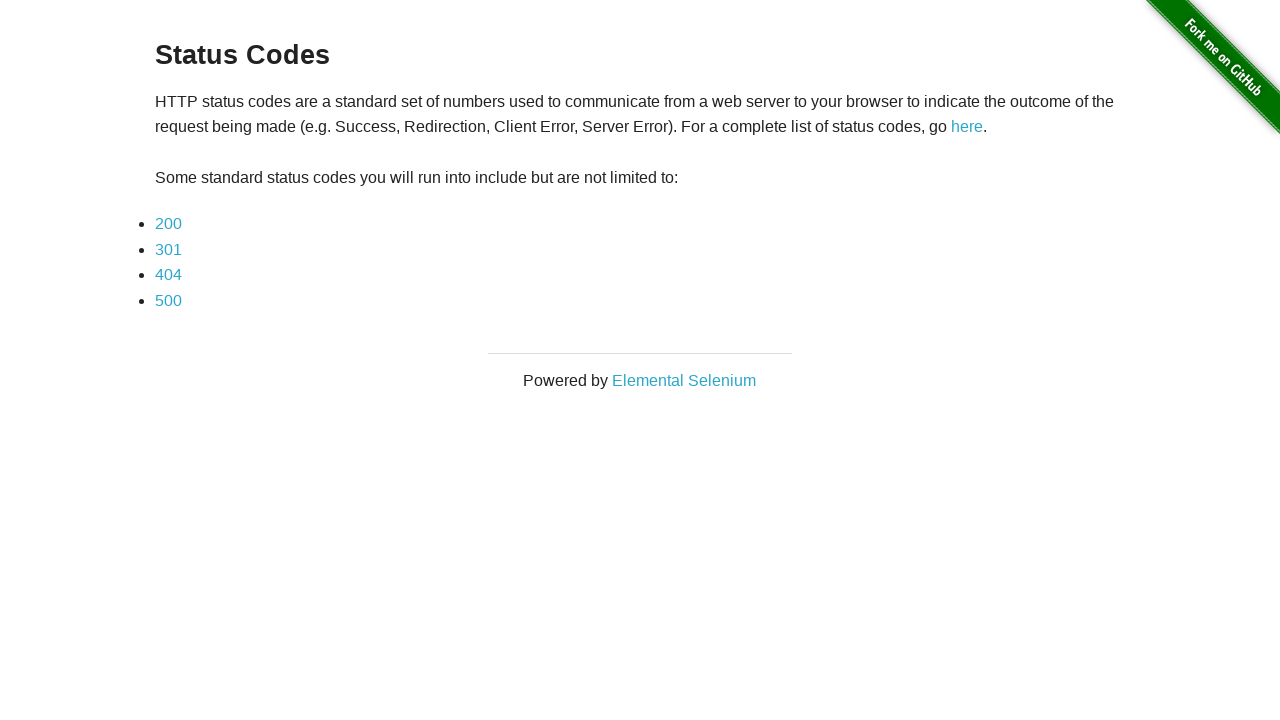

Status codes page loaded and 200 status code link appeared
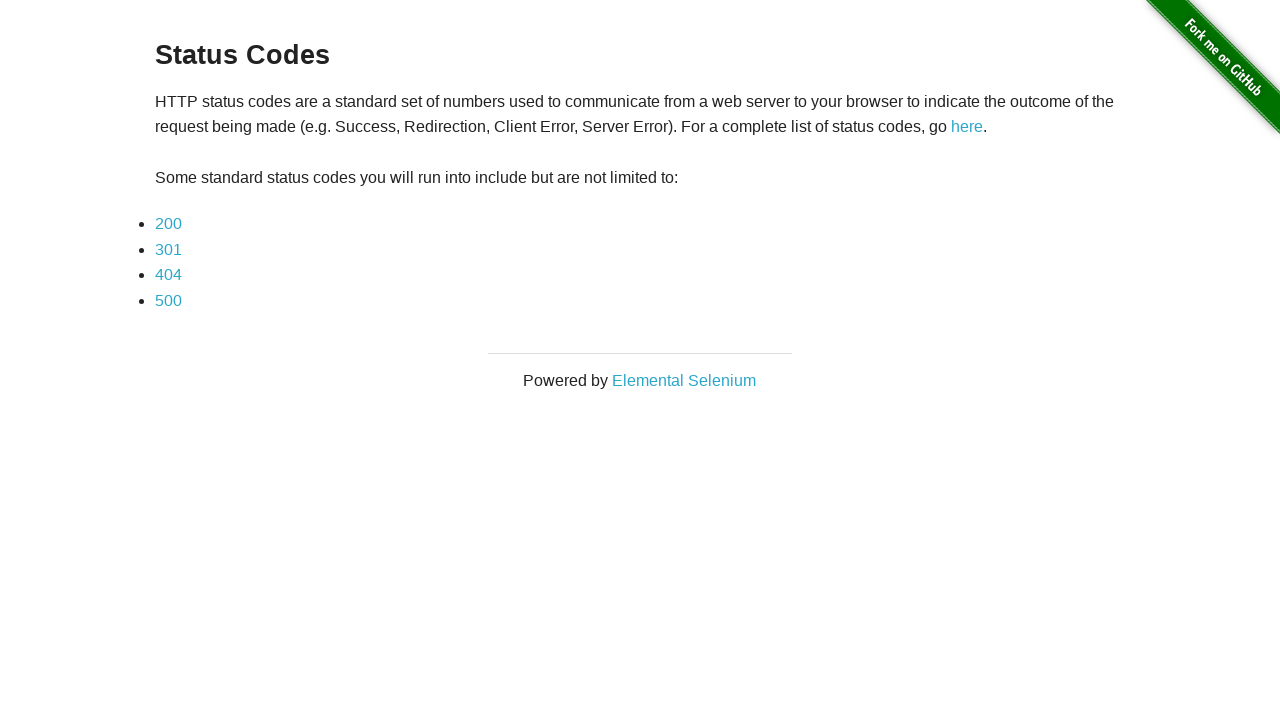

Clicked on 200 status code link at (168, 224) on xpath=//a[@href='status_codes/200']
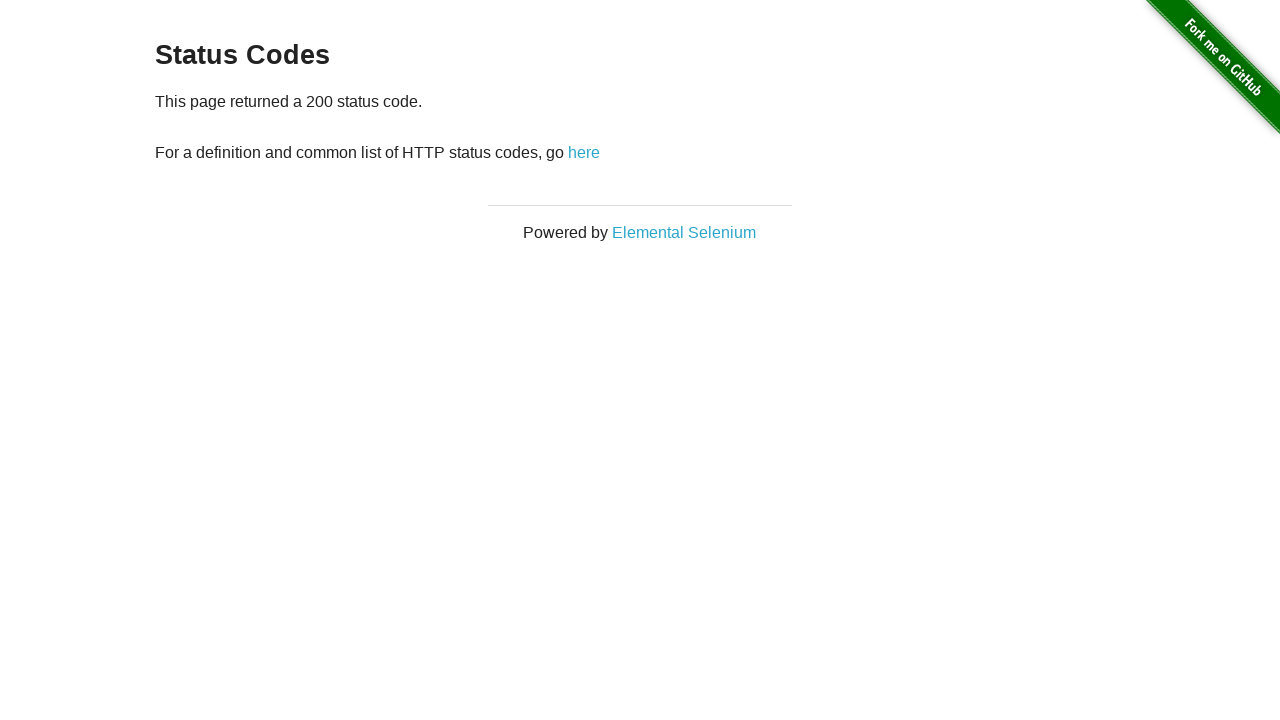

Status code 200 page loaded successfully
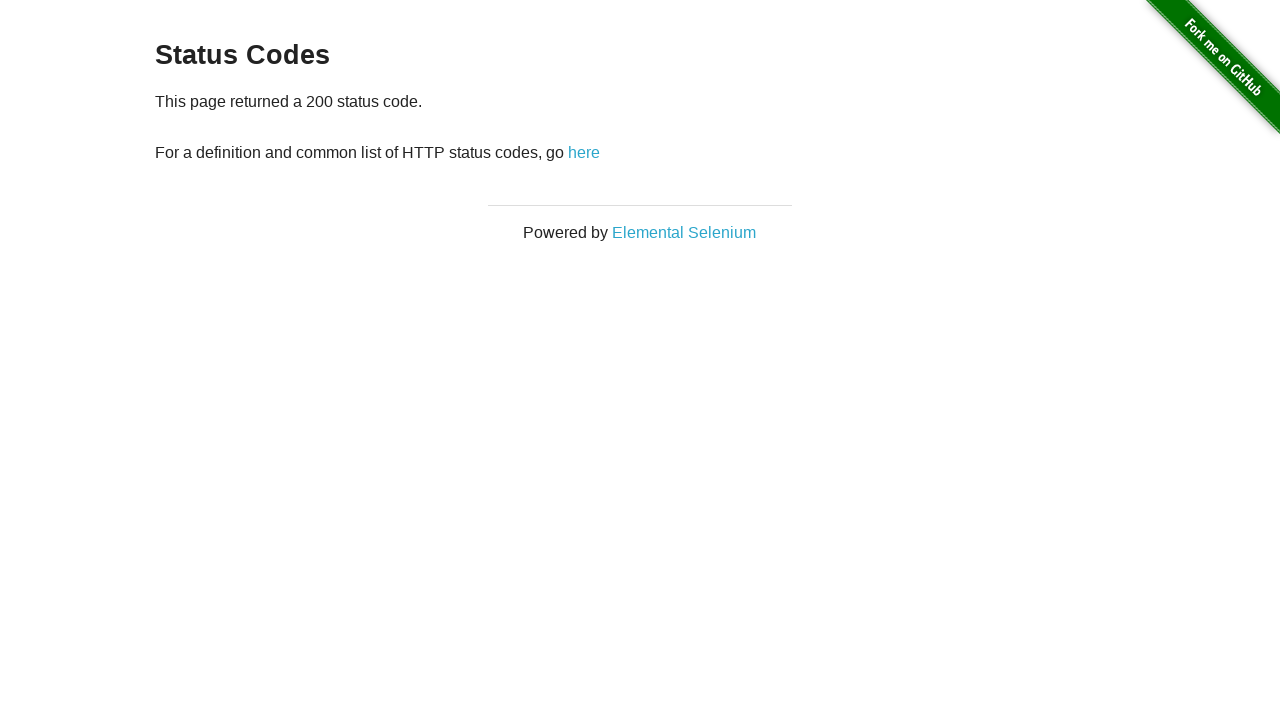

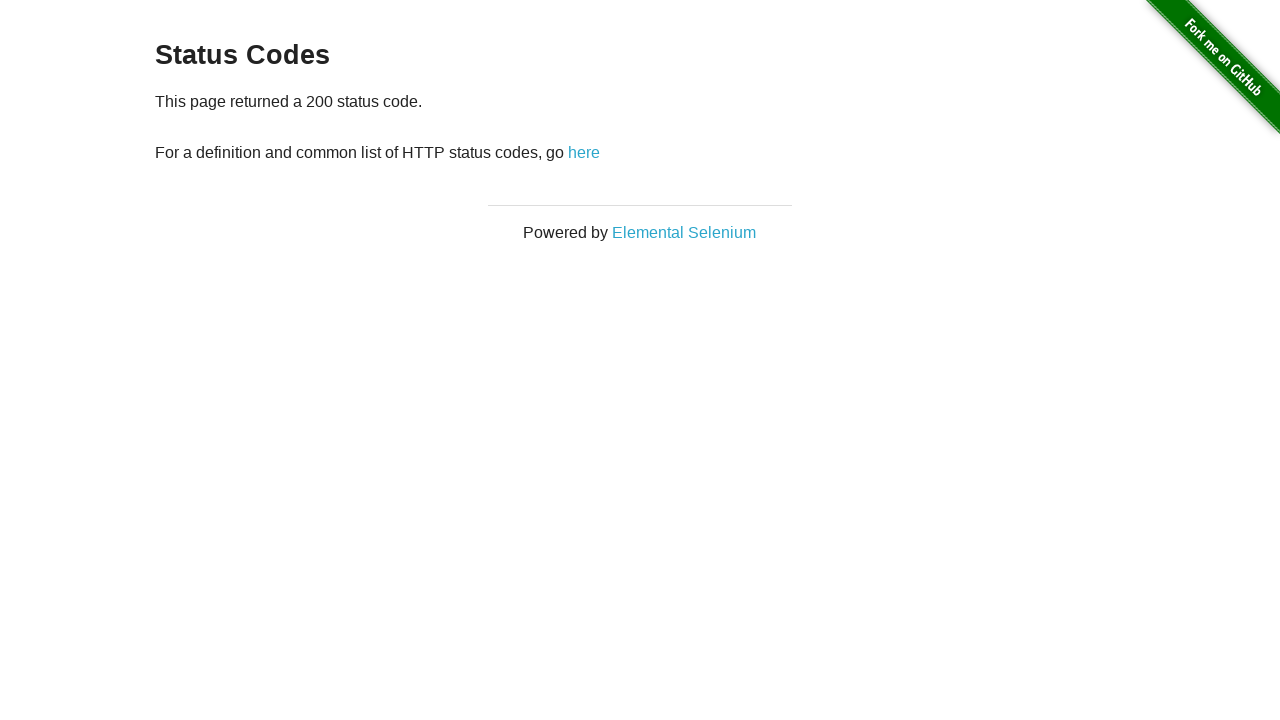